Tests a registration form by filling in required fields (first name, last name, email, phone, address) and submitting, then verifies the success message is displayed.

Starting URL: http://suninjuly.github.io/registration1.html

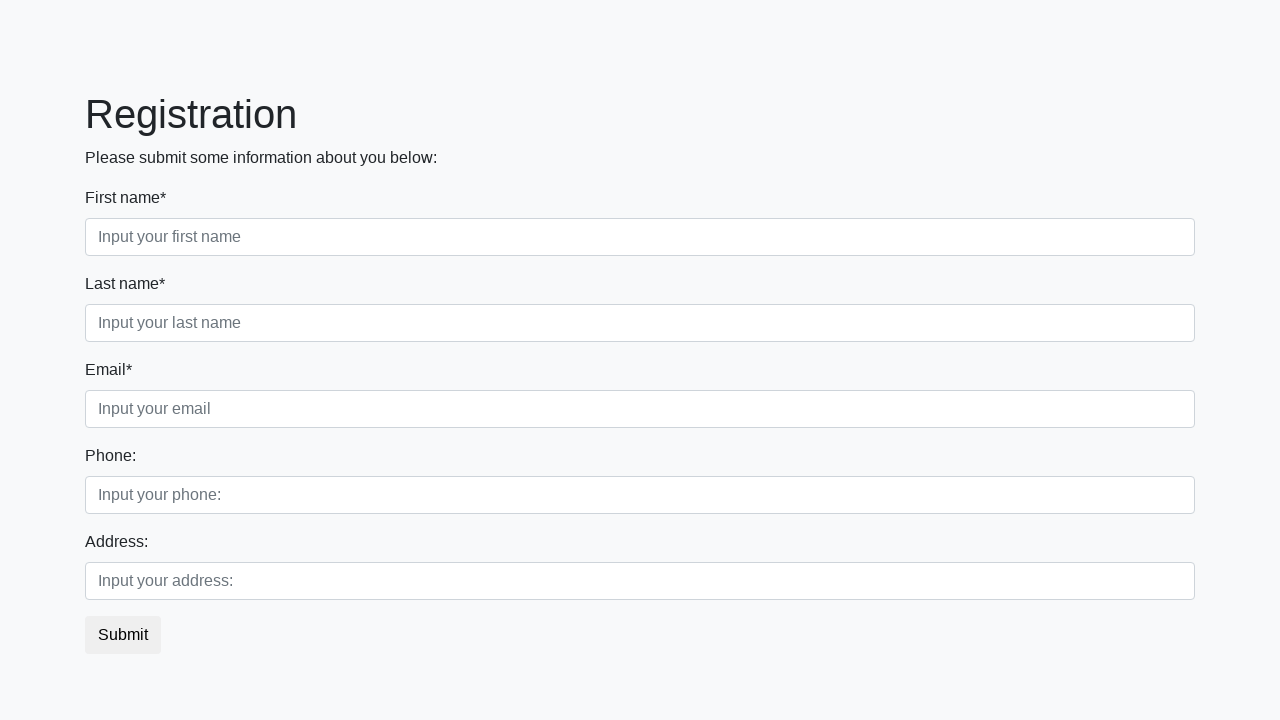

Filled first name field with 'Ivan' on .first_block .first
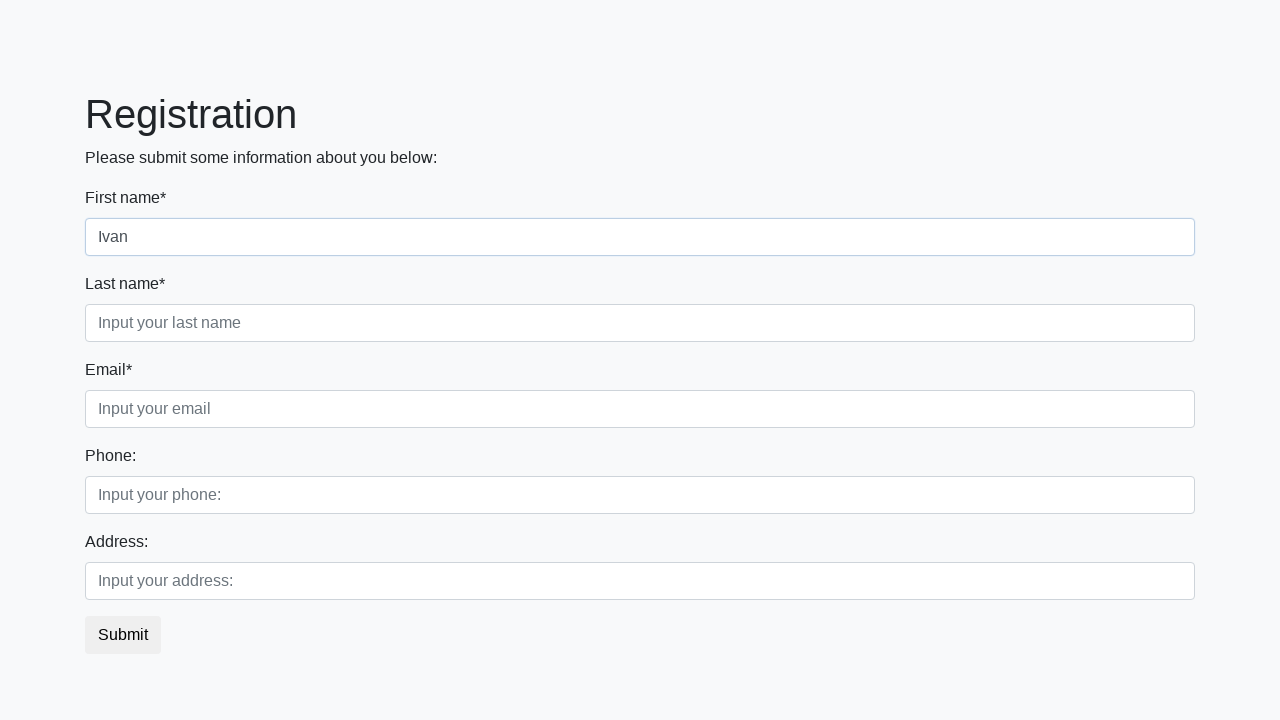

Filled last name field with 'Petrov' on .first_block .second
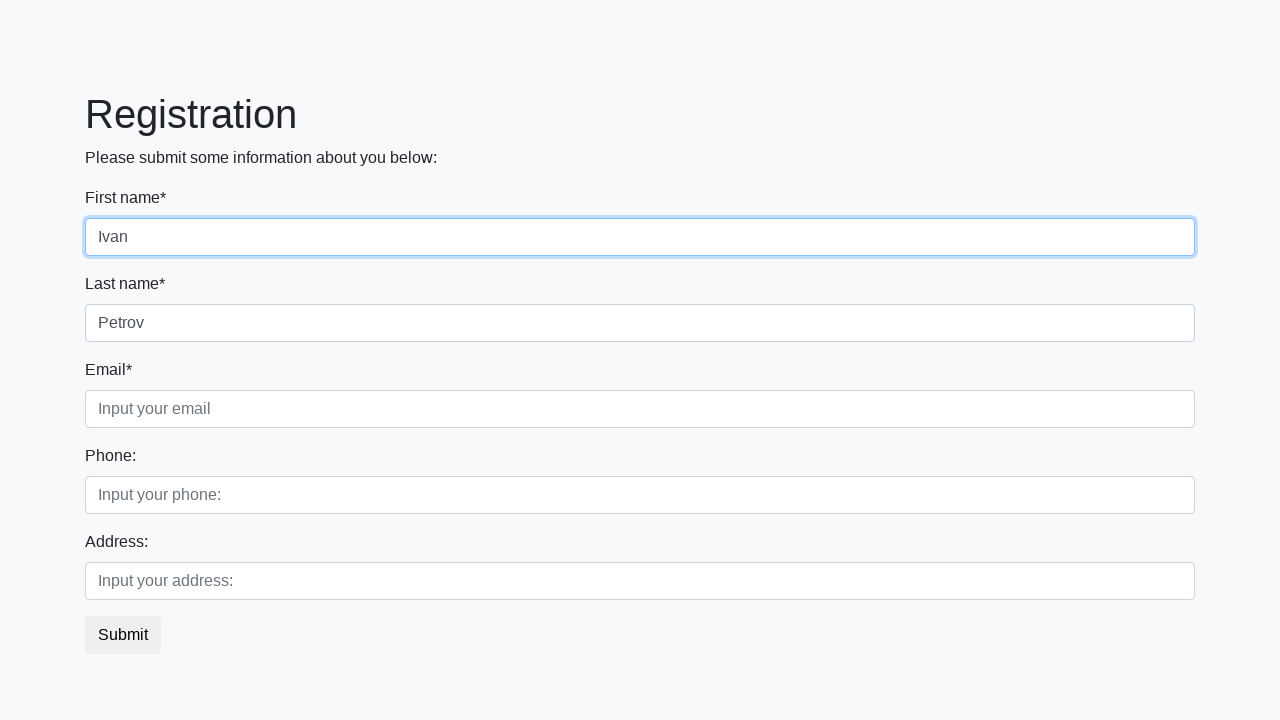

Filled email field with 'petrov_ivan@mail.com' on .first_block .third
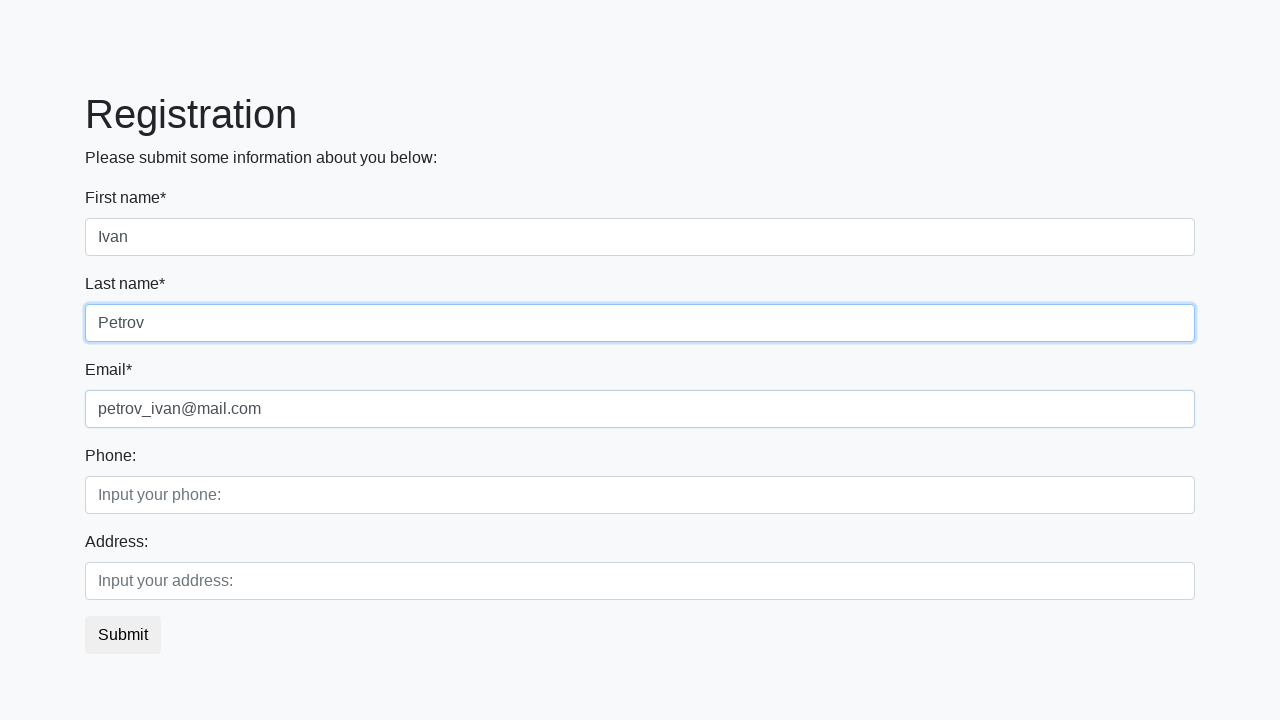

Filled phone number field with '3222322' on .second_block .first
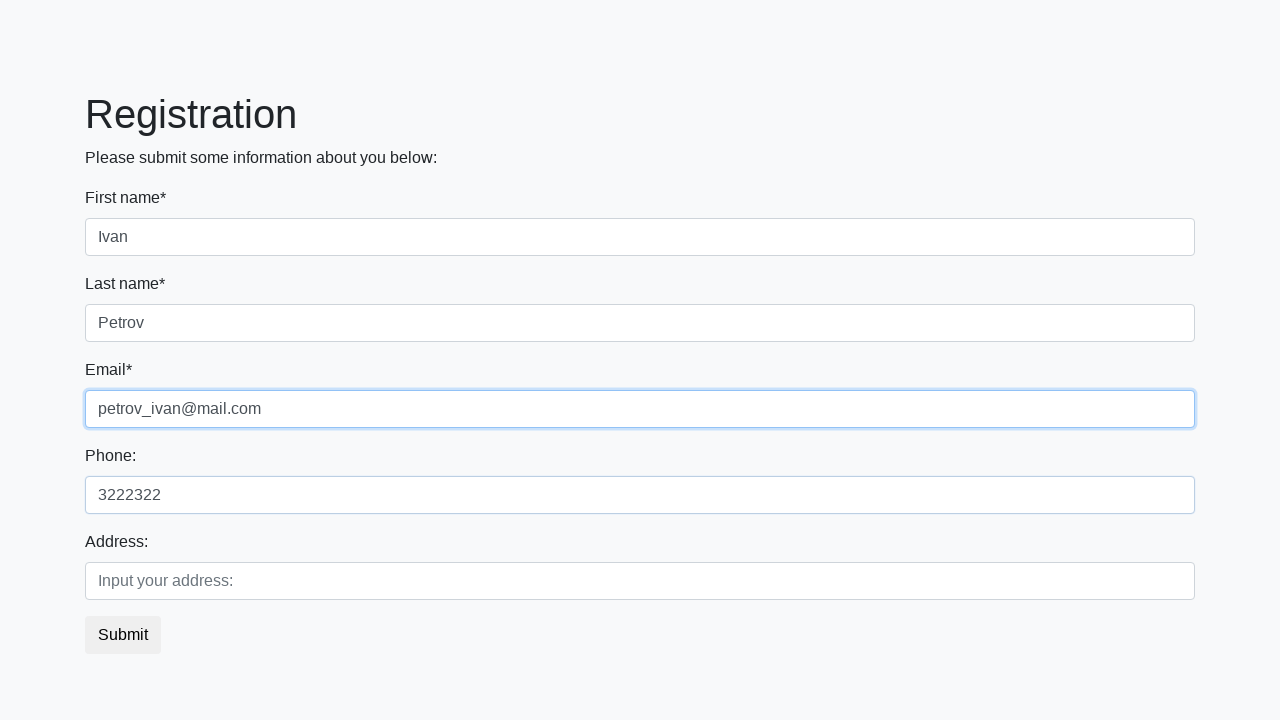

Filled address field with 'Russia, Smolensk' on .second_block .second
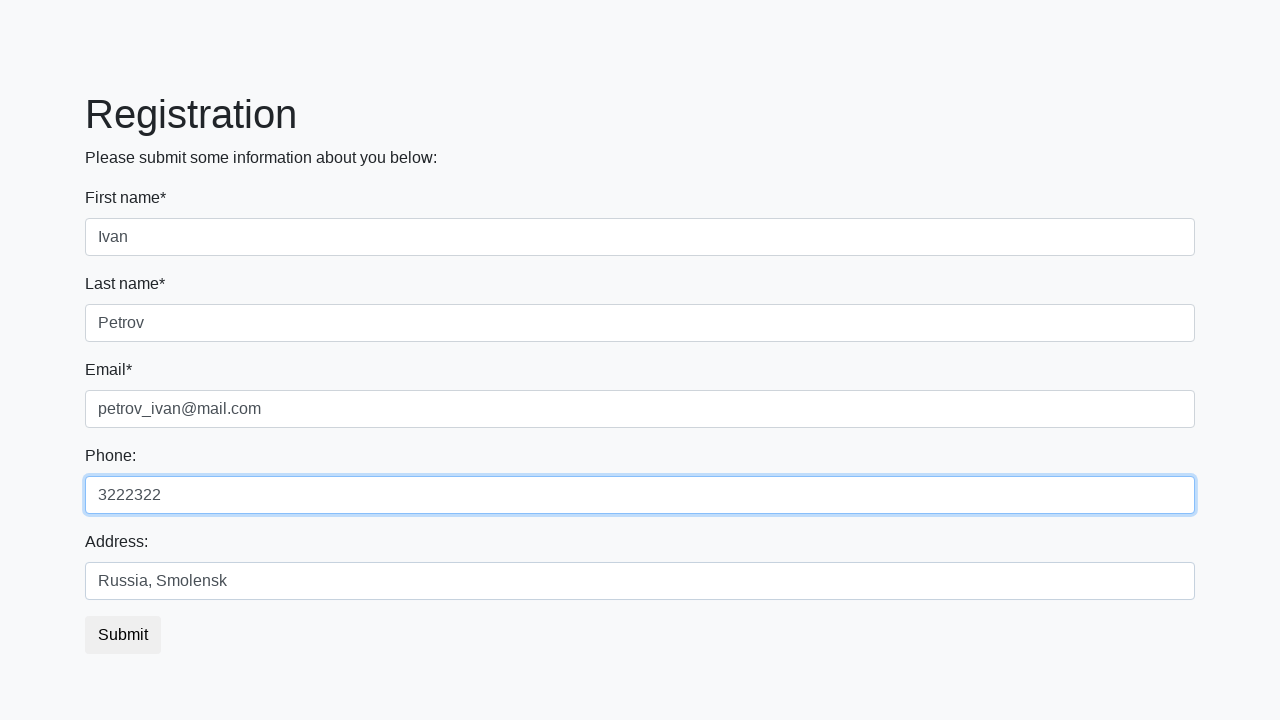

Clicked submit button to register at (123, 635) on button.btn
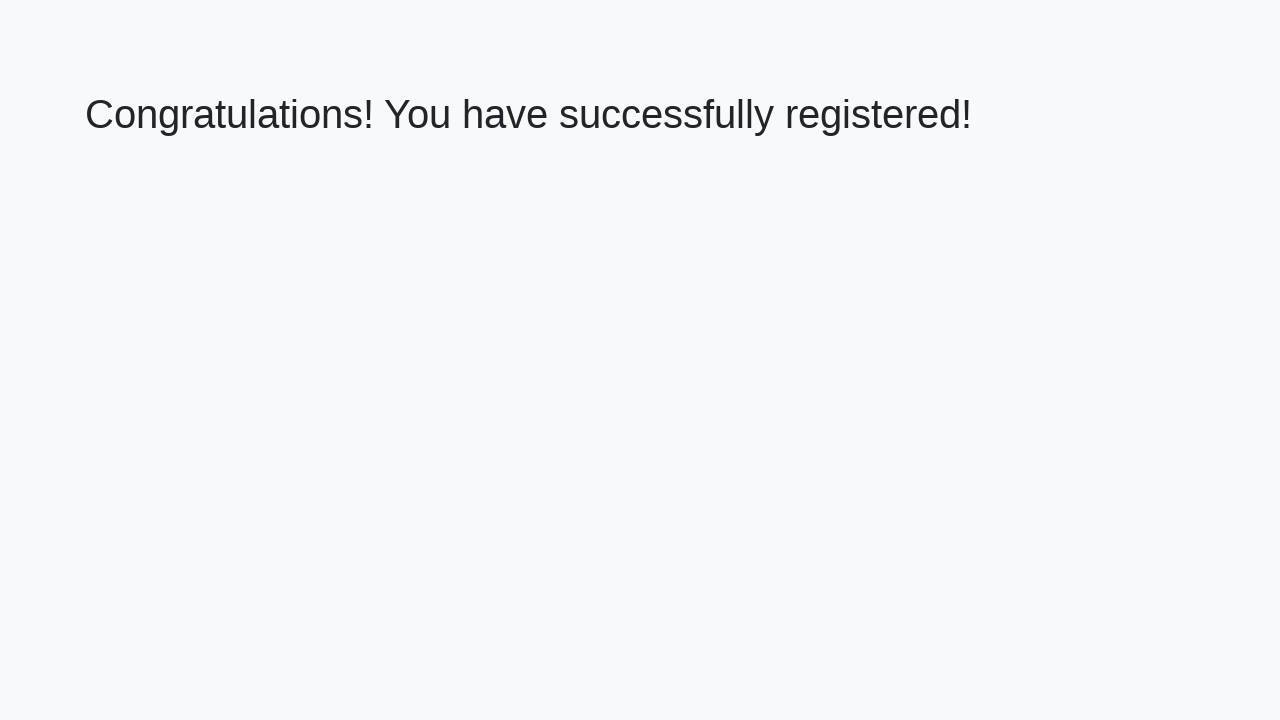

Success message heading loaded
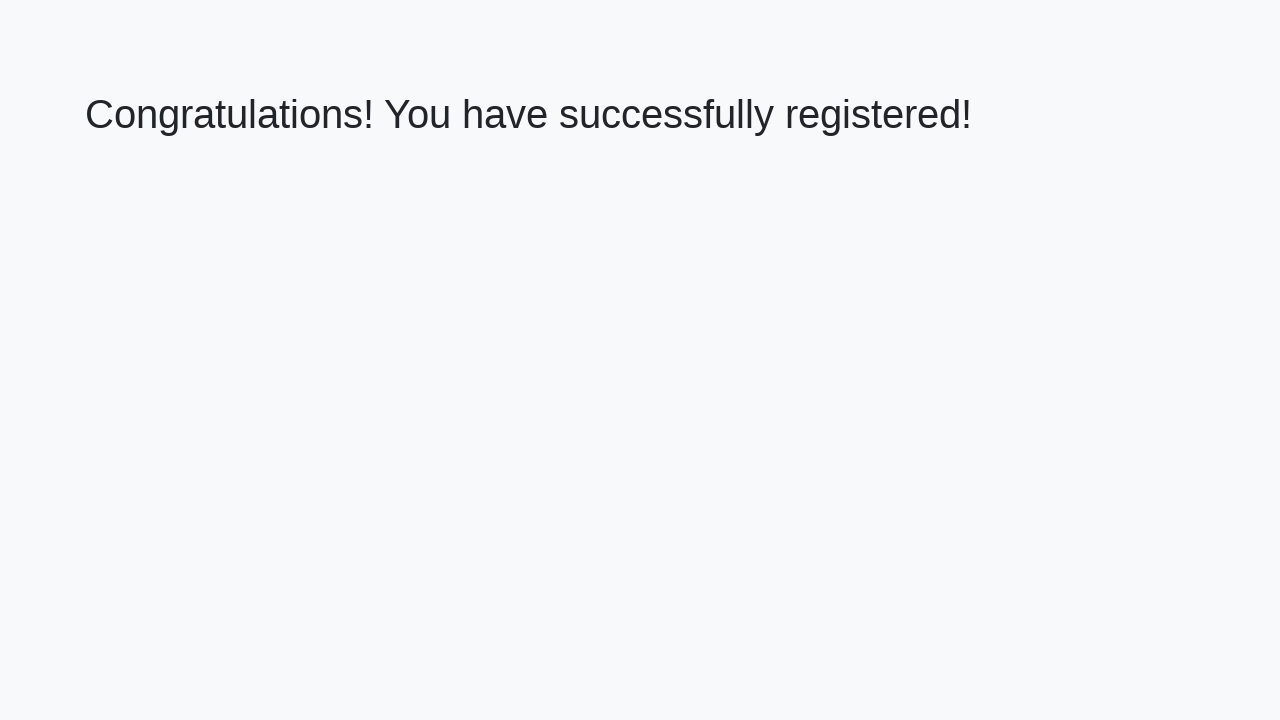

Retrieved success message text
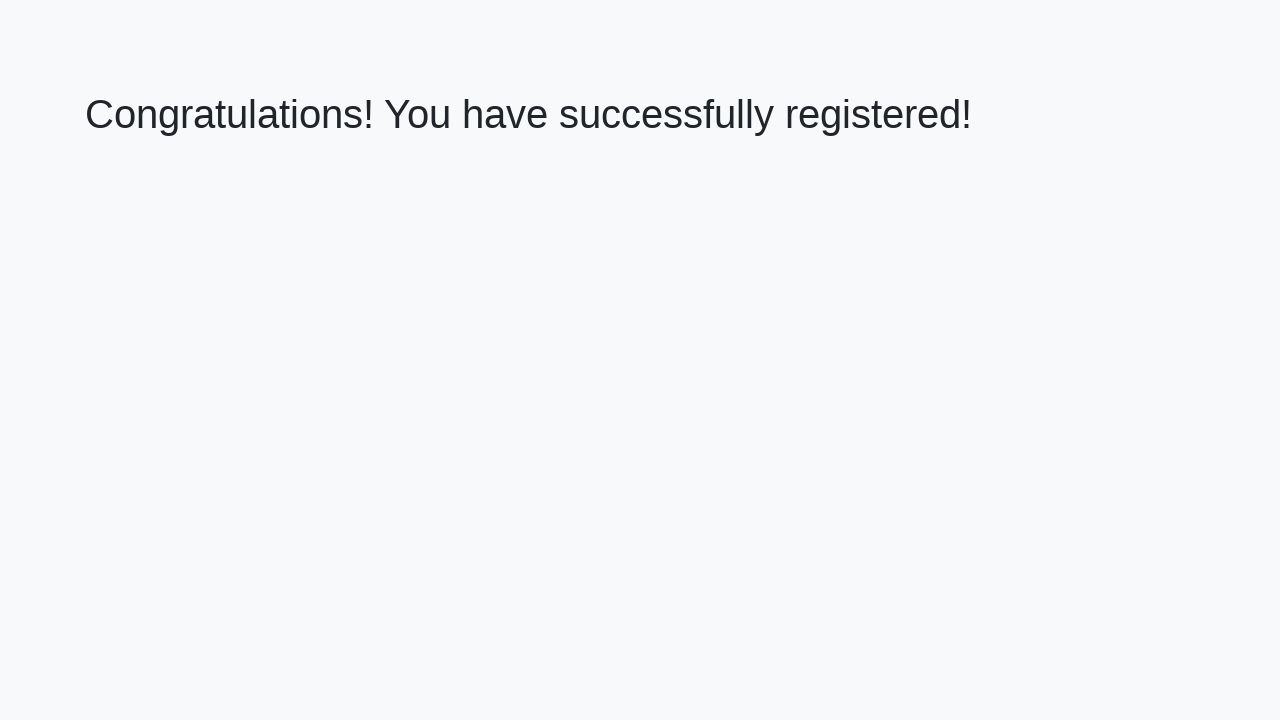

Verified success message: 'Congratulations! You have successfully registered!'
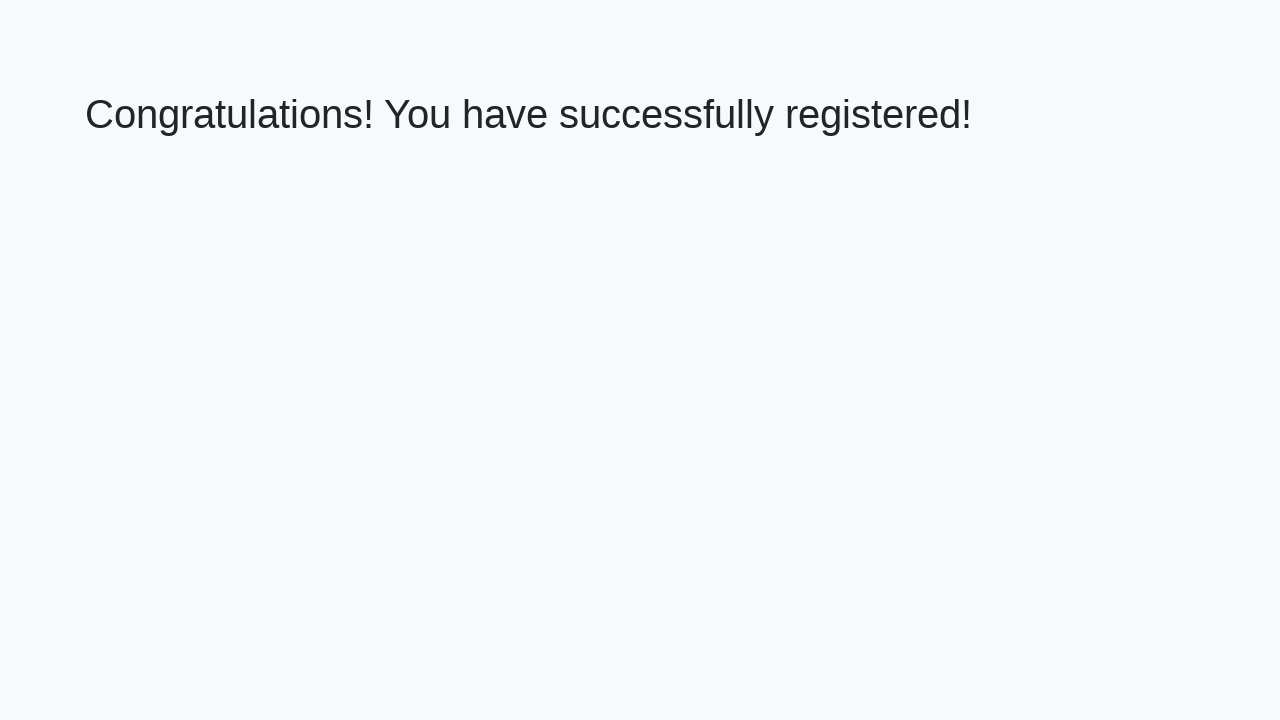

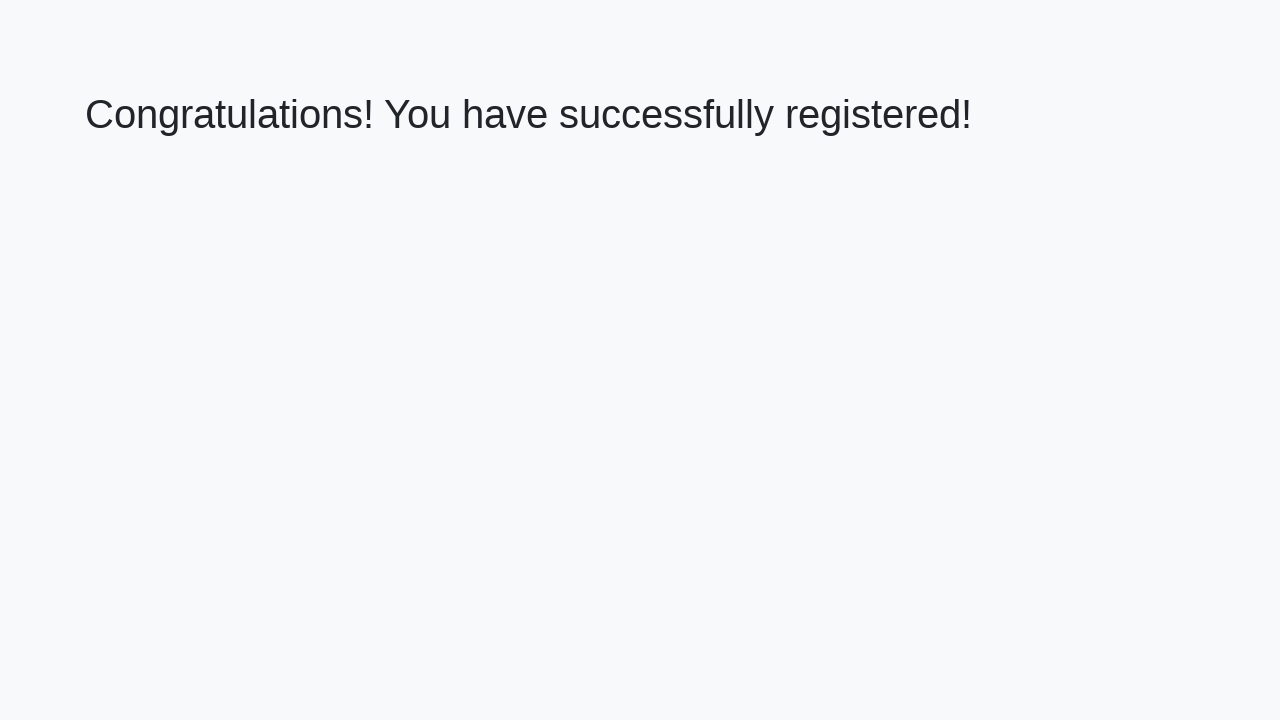